Tests dynamic CSS property changes by waiting for a button to acquire a specific CSS class (text-danger) and then clicking it

Starting URL: https://demoqa.com/dynamic-properties

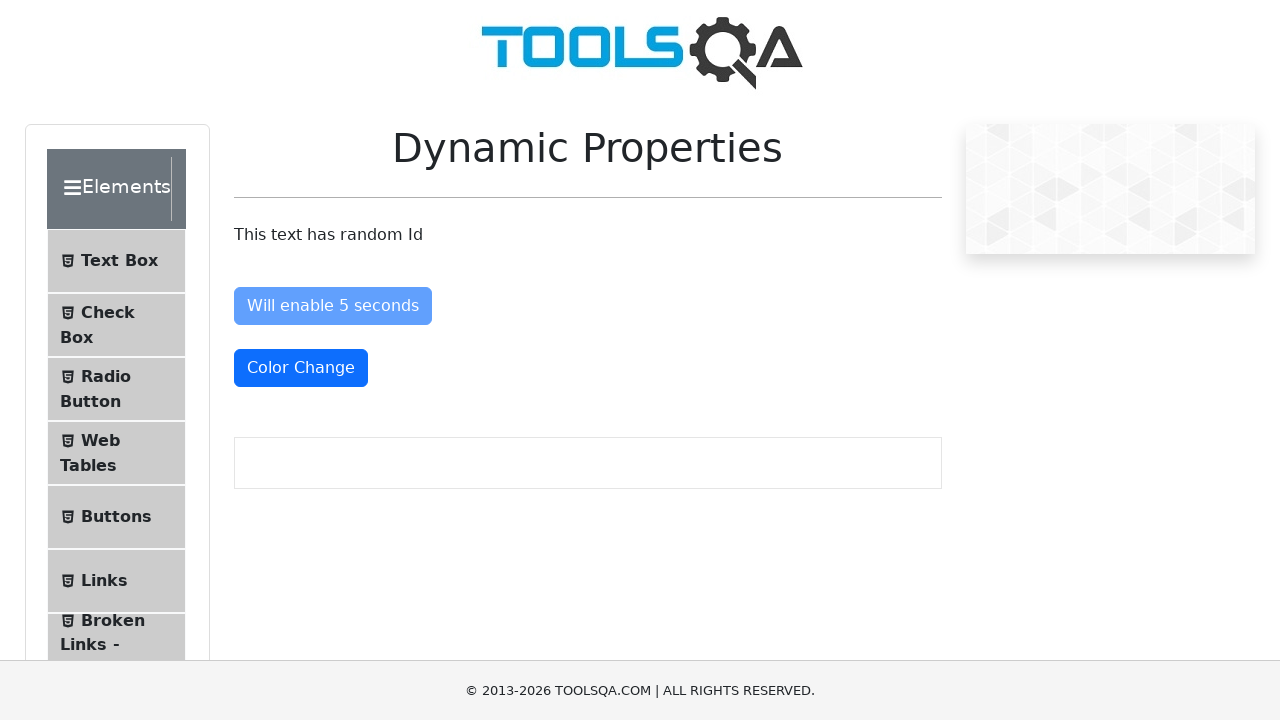

Navigated to https://demoqa.com/dynamic-properties
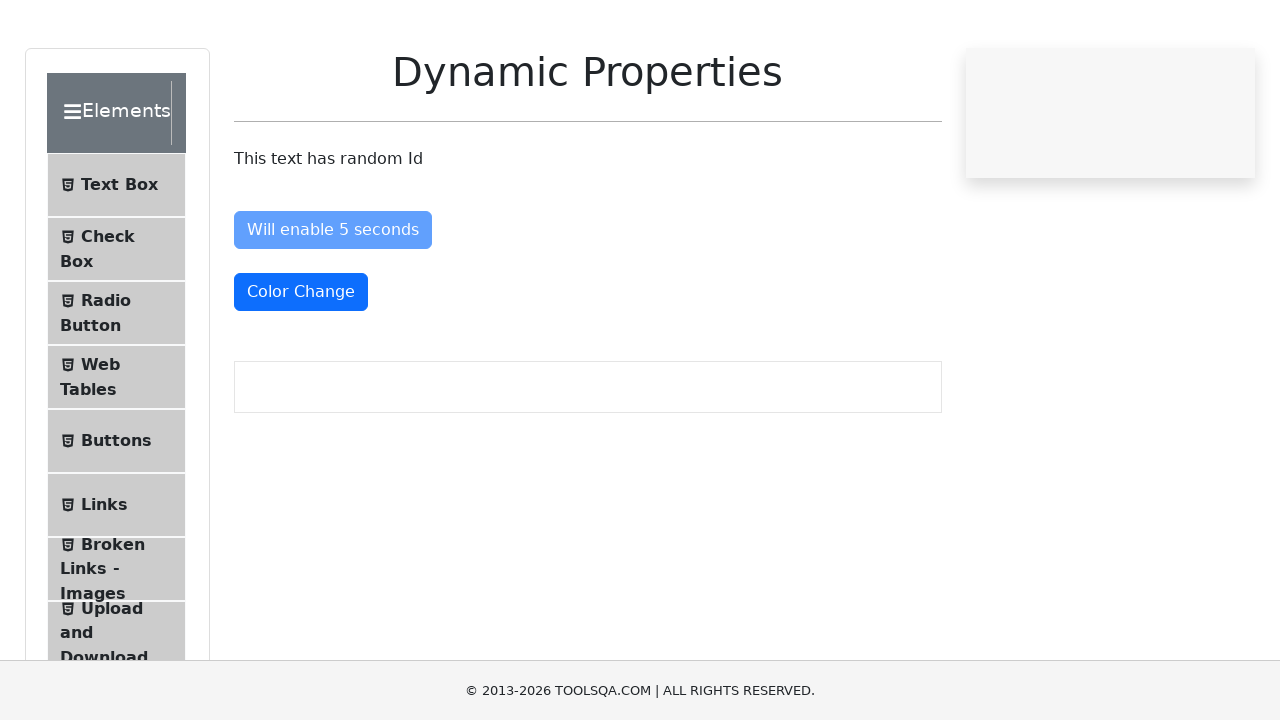

Waited for #colorChange button to acquire text-danger CSS class
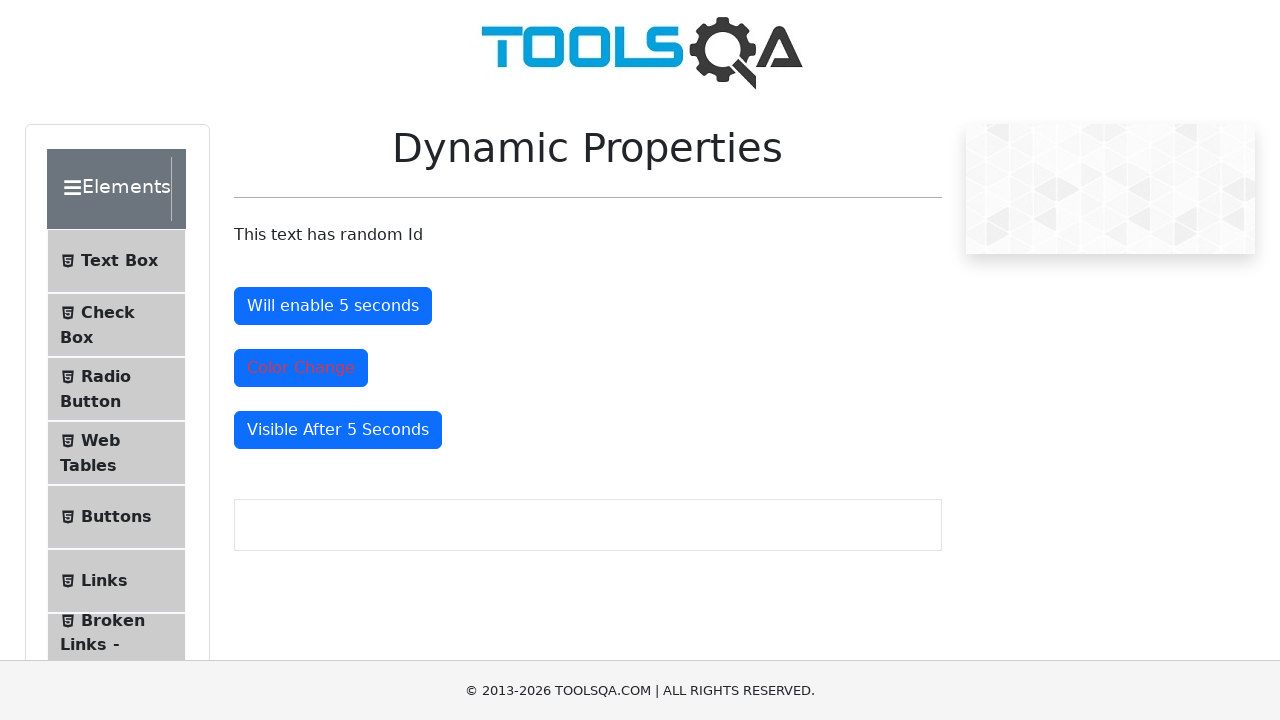

Clicked the #colorChange button with text-danger class at (301, 368) on #colorChange.text-danger
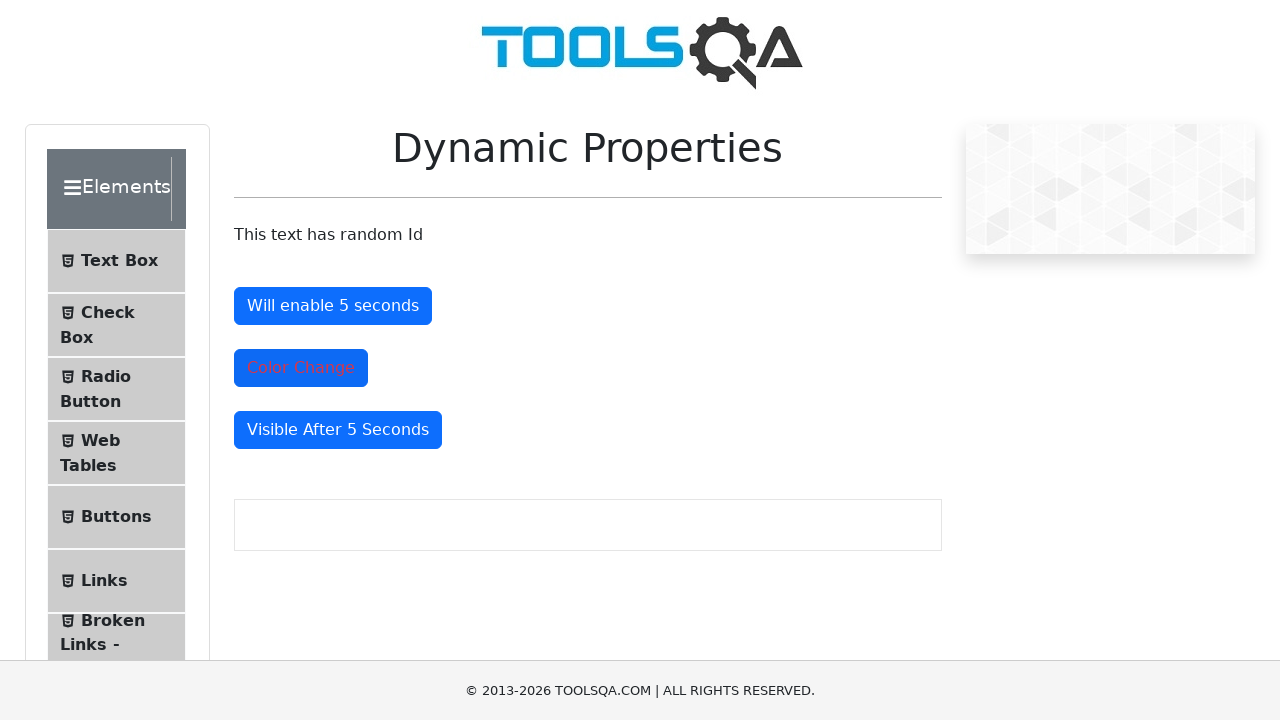

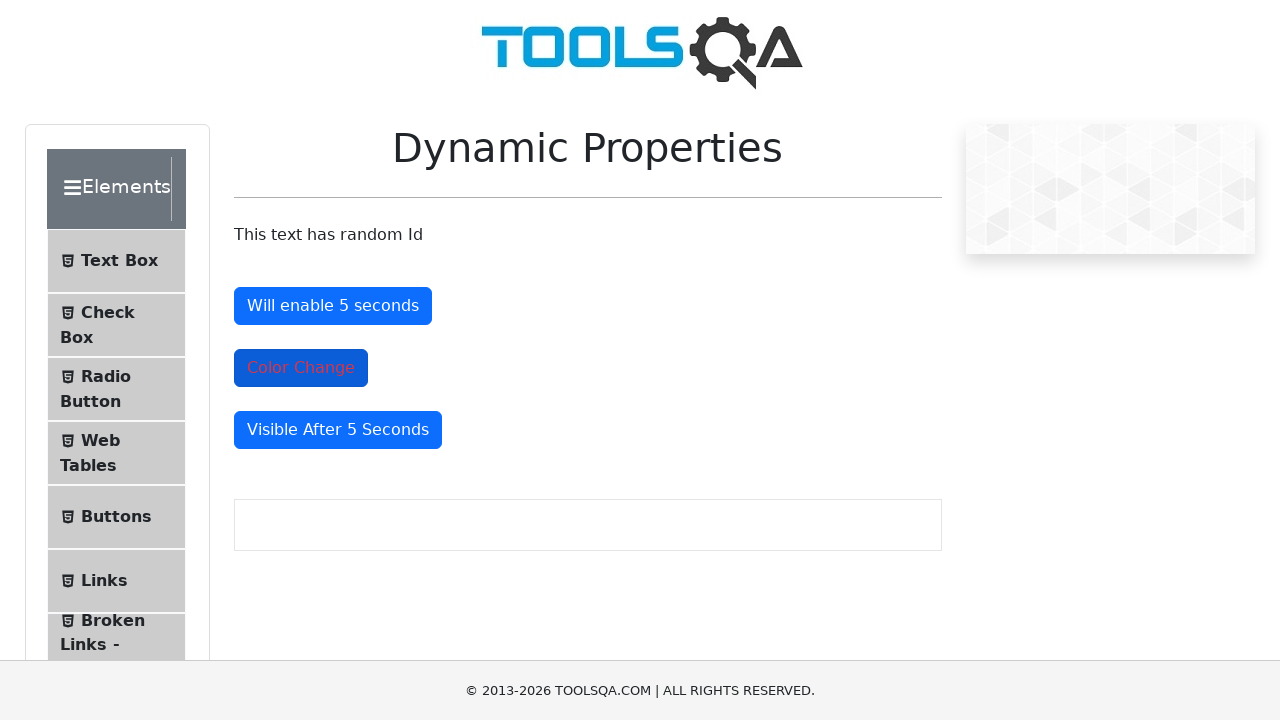